Tests the login form validation by clicking the login button without entering any credentials and verifying that the appropriate error message is displayed.

Starting URL: https://www.saucedemo.com/

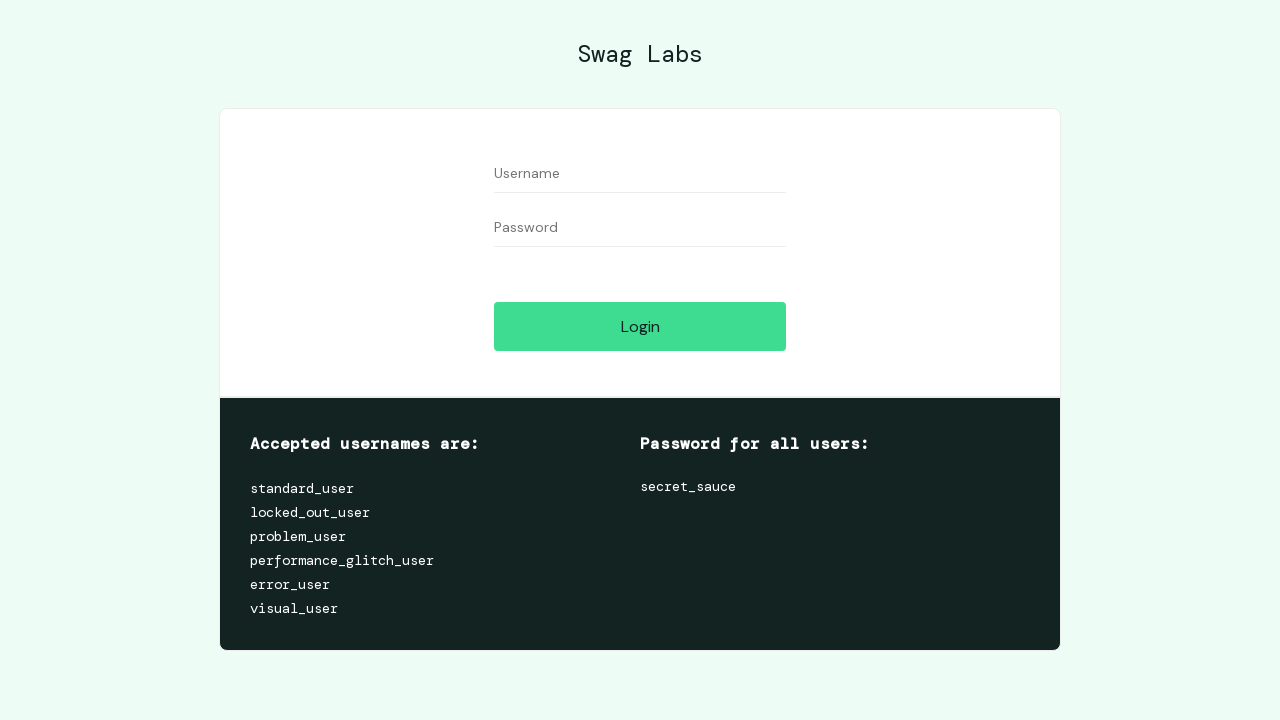

Set viewport size to 1366x728
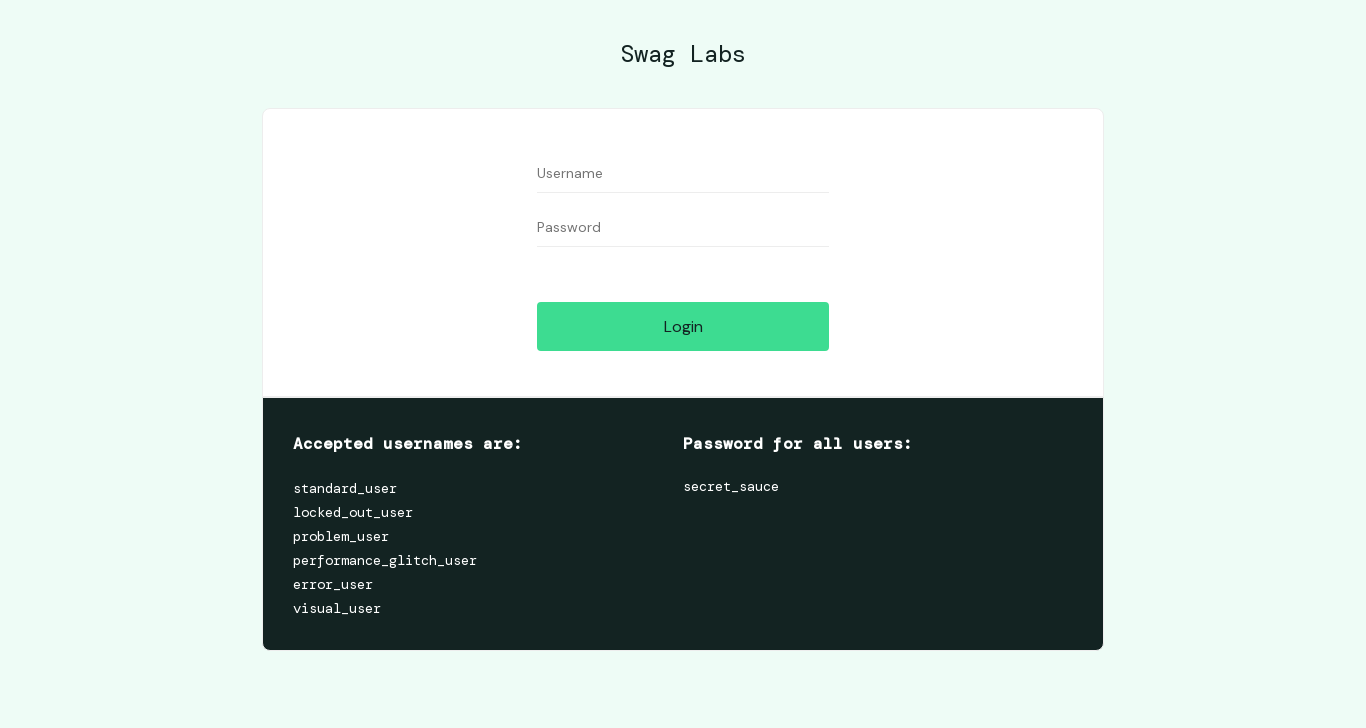

Clicked login button without entering credentials at (683, 326) on #login-button
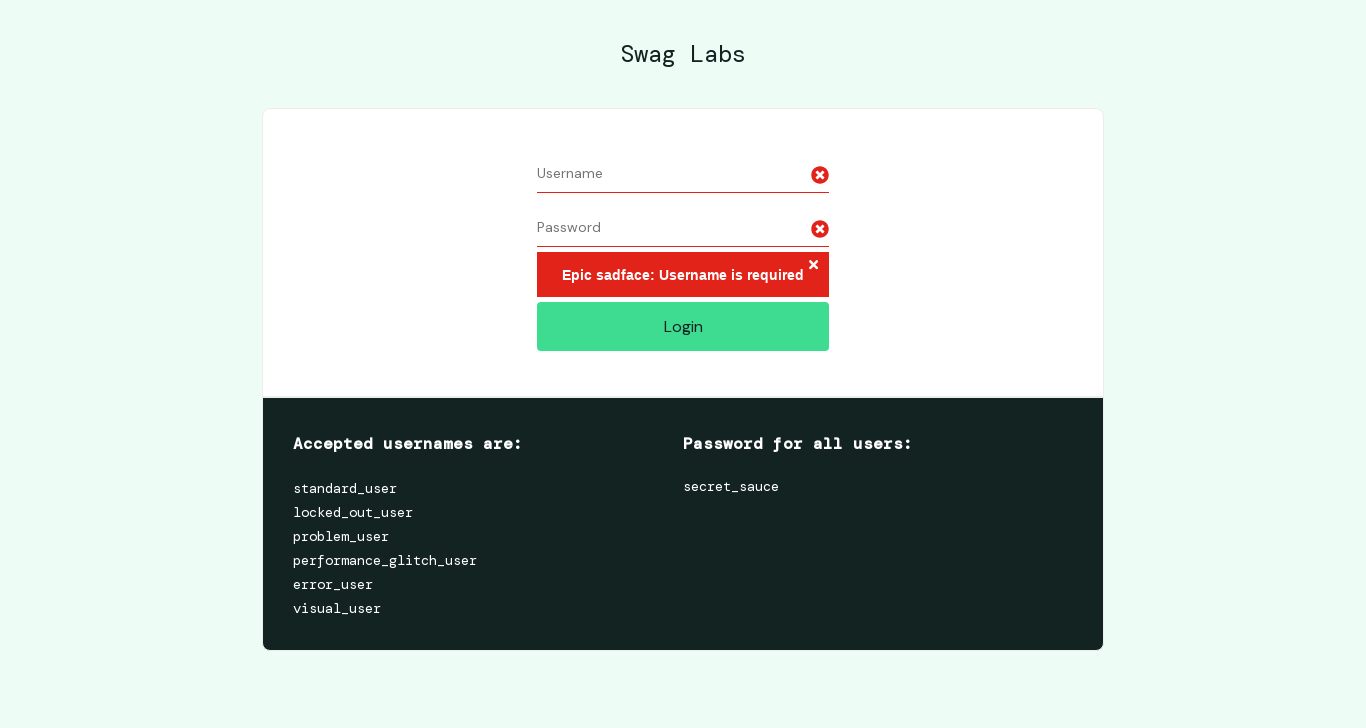

Error message became visible
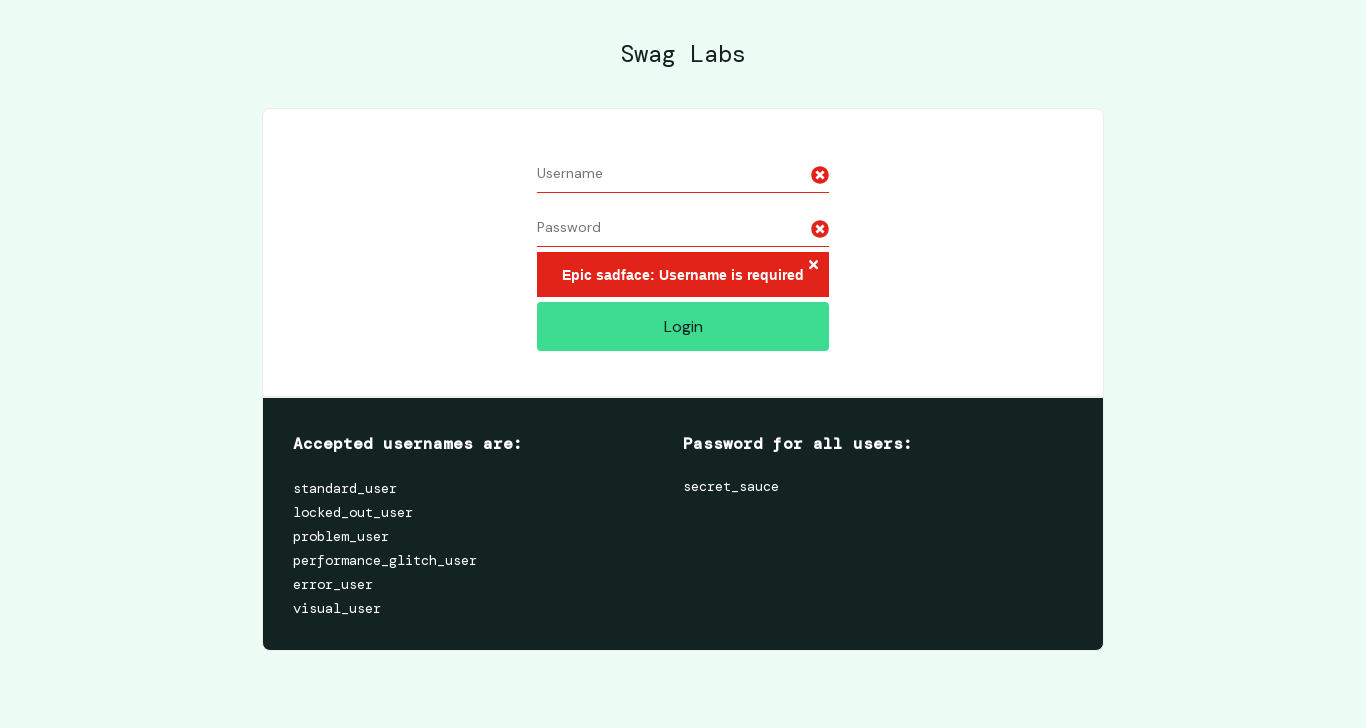

Verified error message text: 'Epic sadface: Username is required'
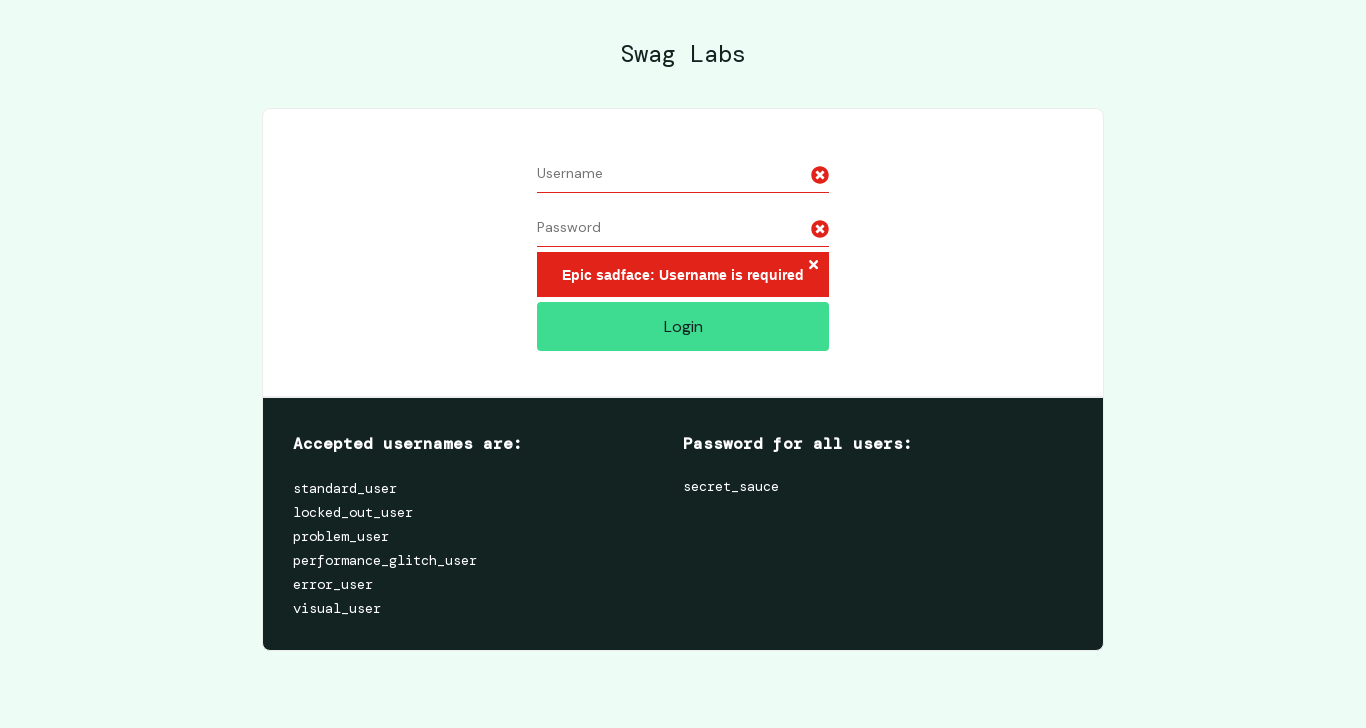

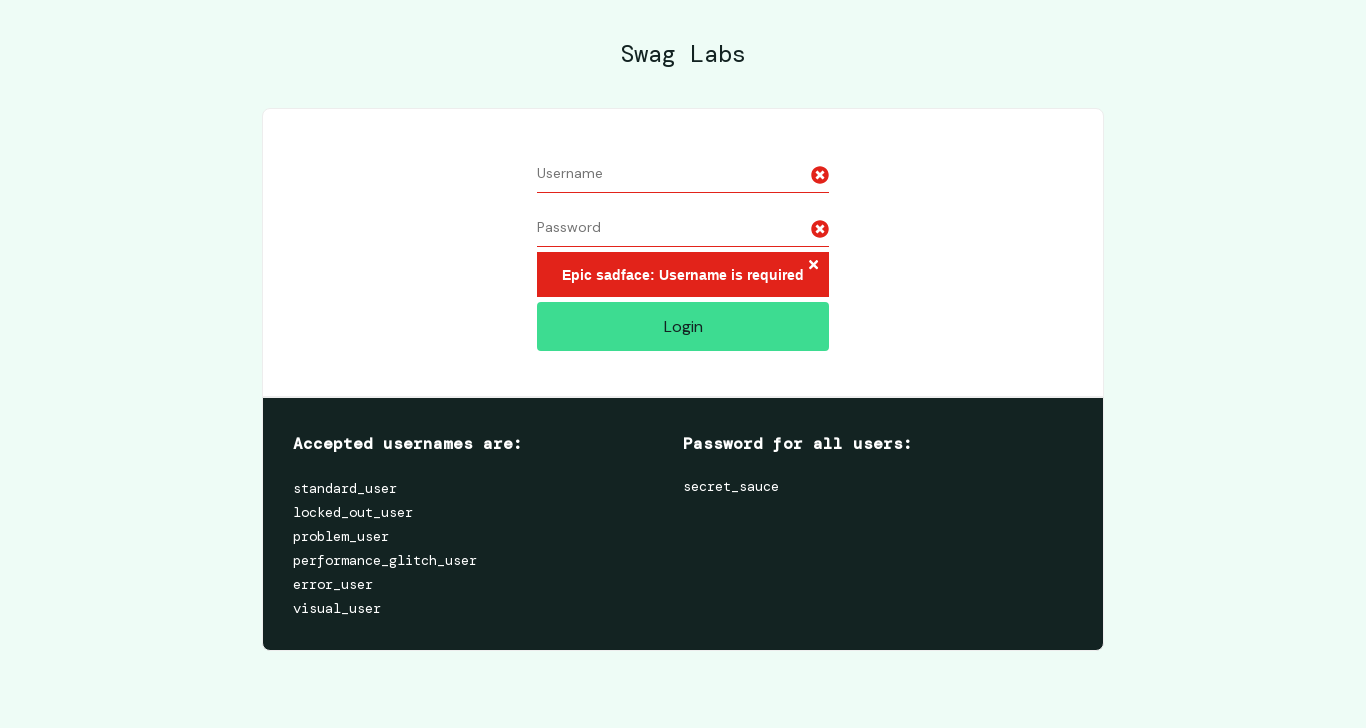